Tests hiding the Options panel by clicking the collapse button and verifying the panel is hidden

Starting URL: https://dotnetfiddle.net/

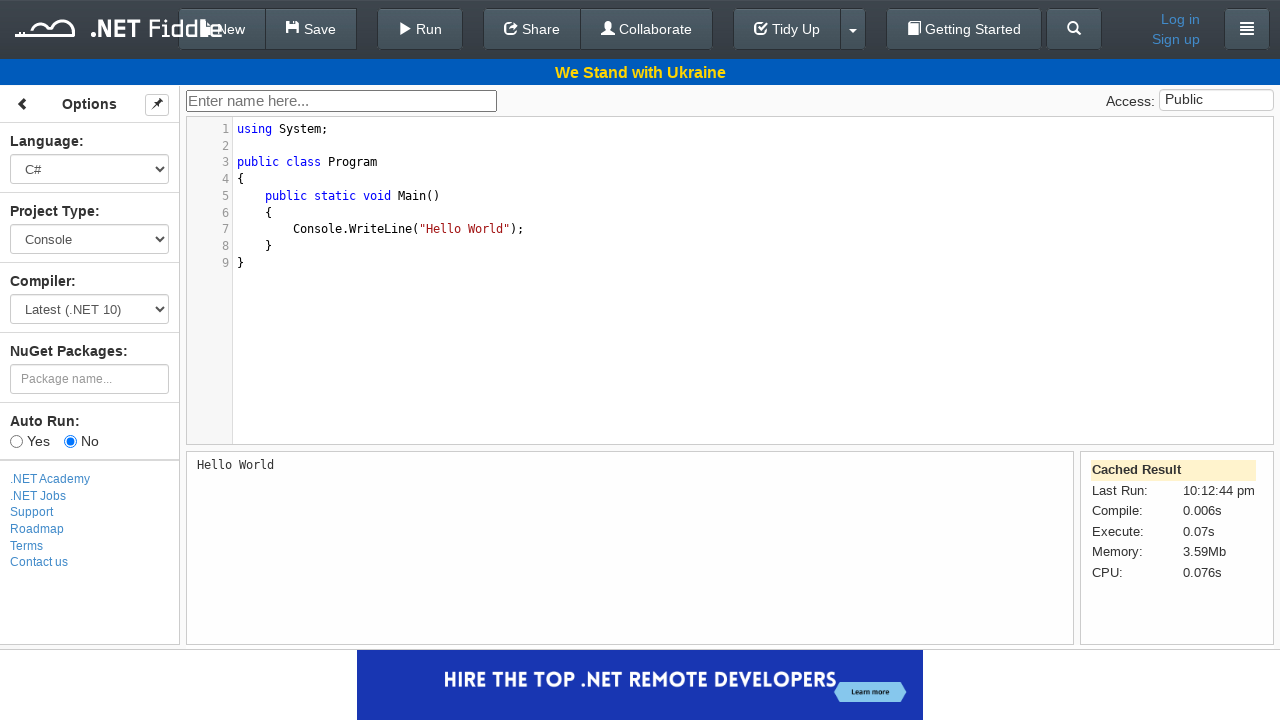

Entered 'Michael' in the name input field on xpath=/html/body/div[1]/div[3]/div/form/div[2]/div[4]/div[1]/input
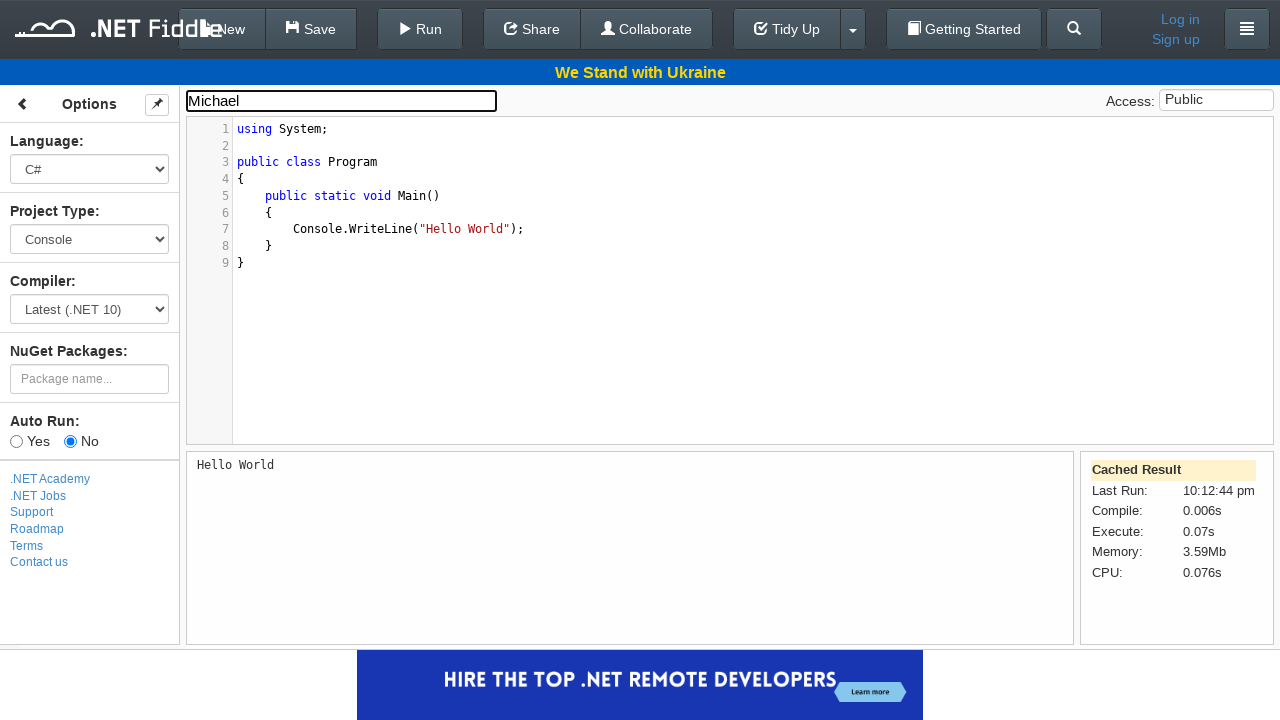

Clicked the collapse button to hide Options panel at (22, 104) on xpath=/html/body/div[1]/div[3]/div/form/div[2]/div[3]/div[1]/button[1]/span
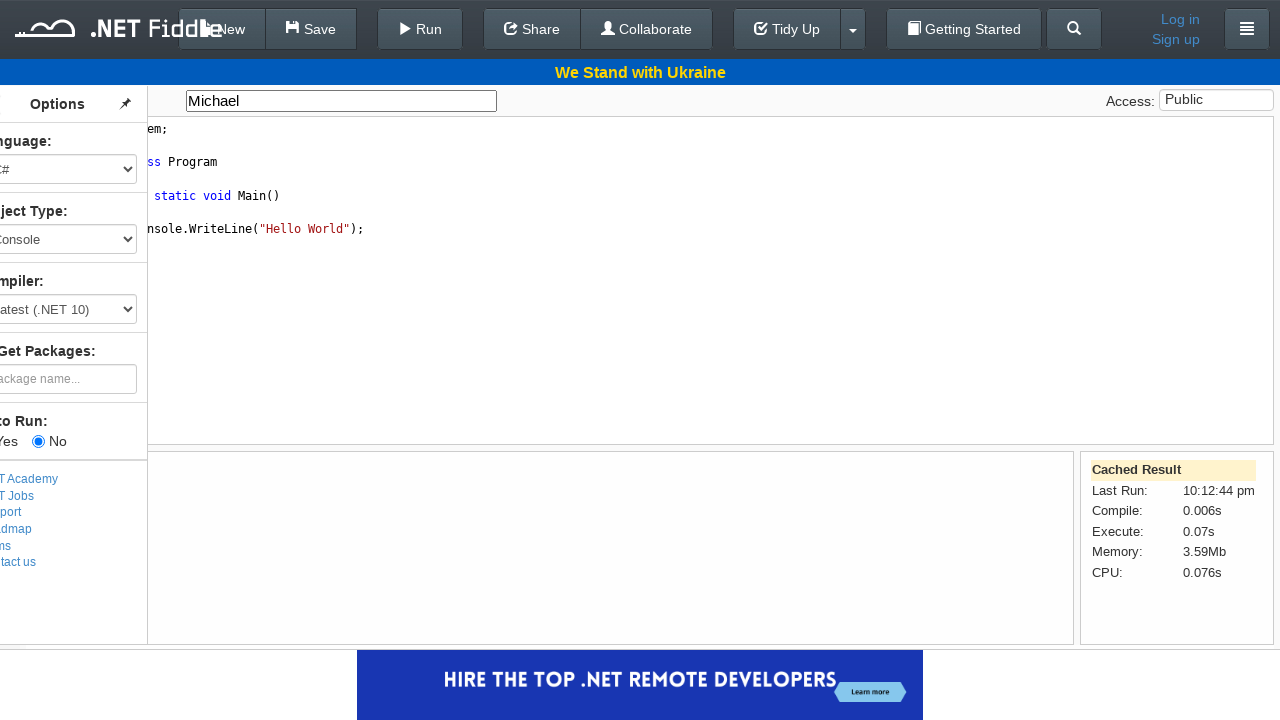

Waited 1000ms for Options panel to collapse
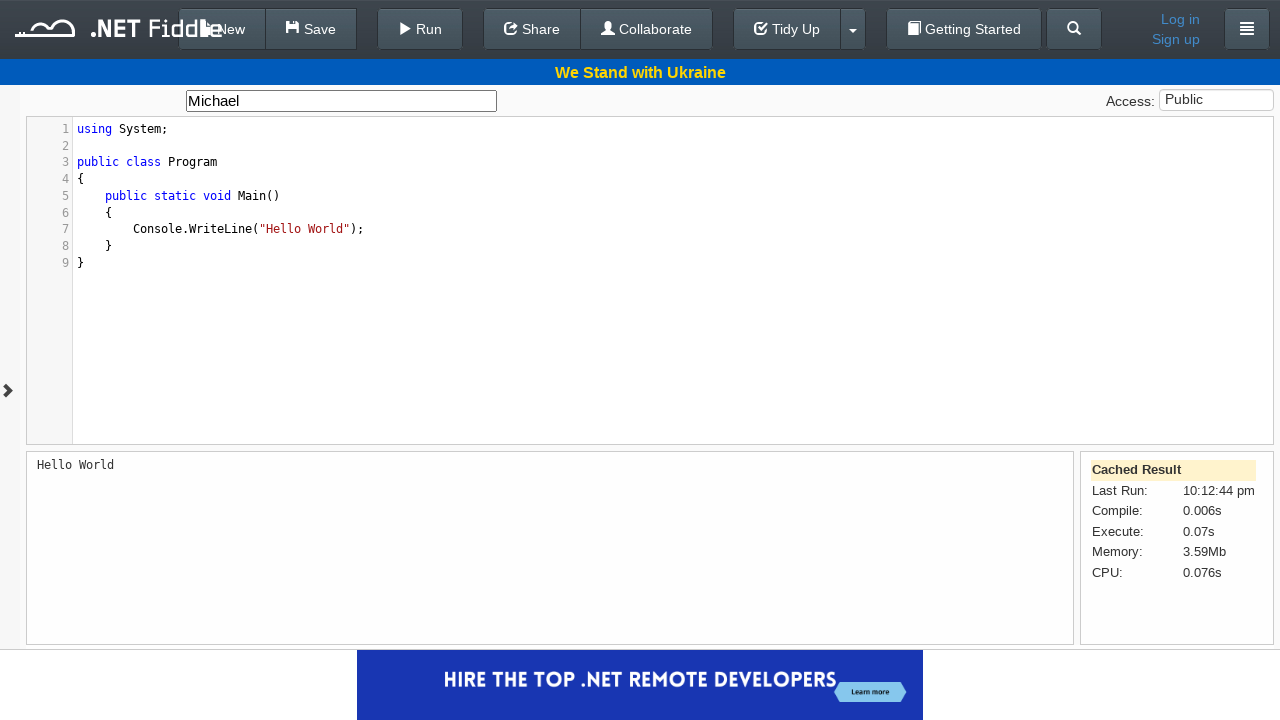

Retrieved style attribute from Options panel
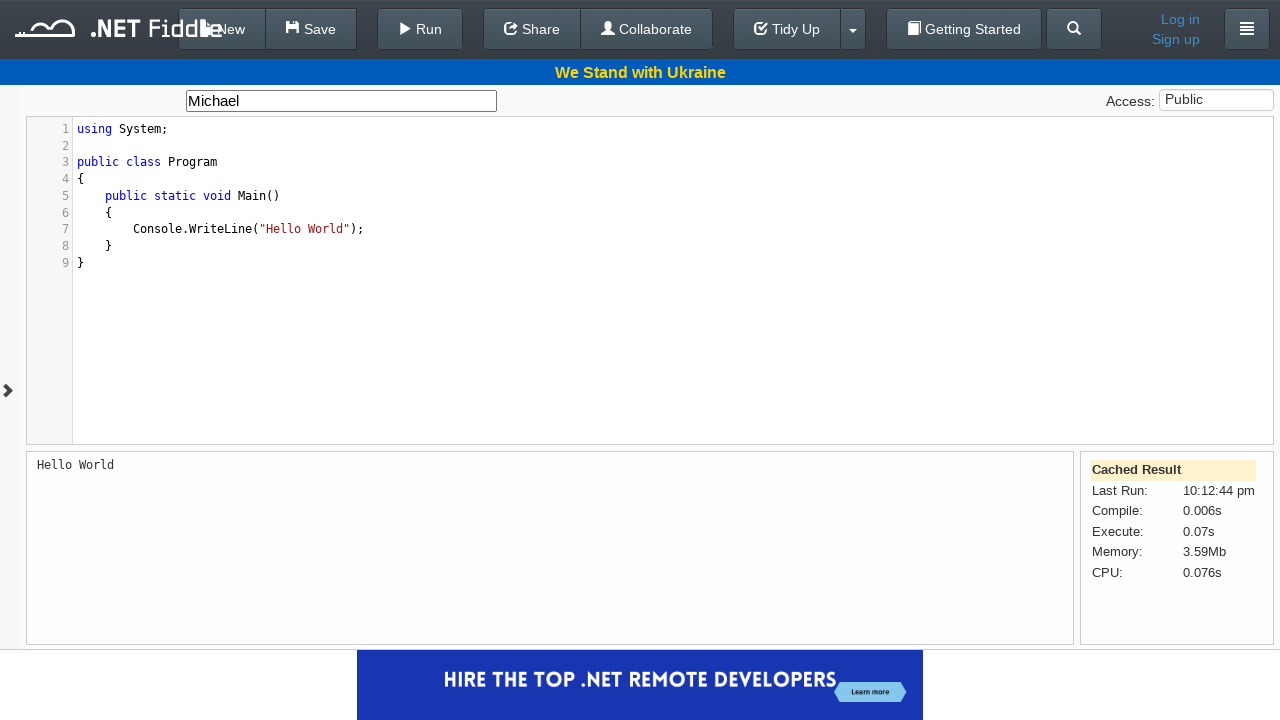

Verified Options panel is hidden with 'left: -180px' style
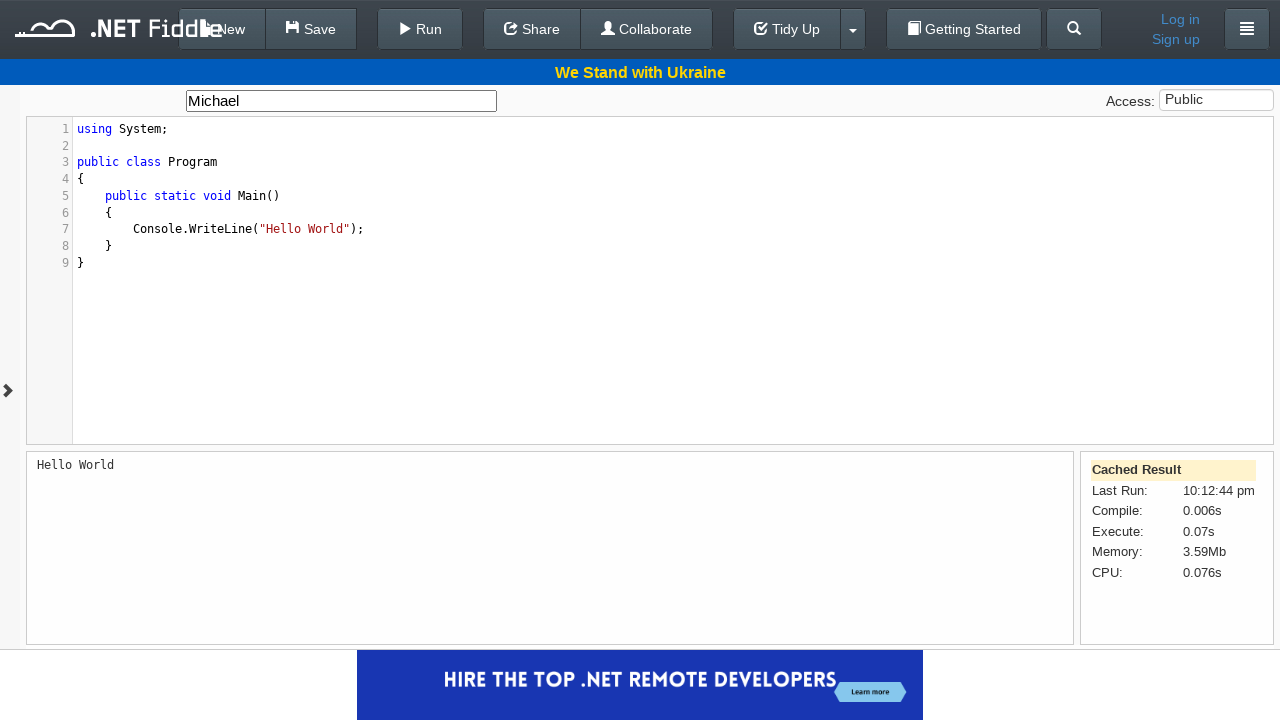

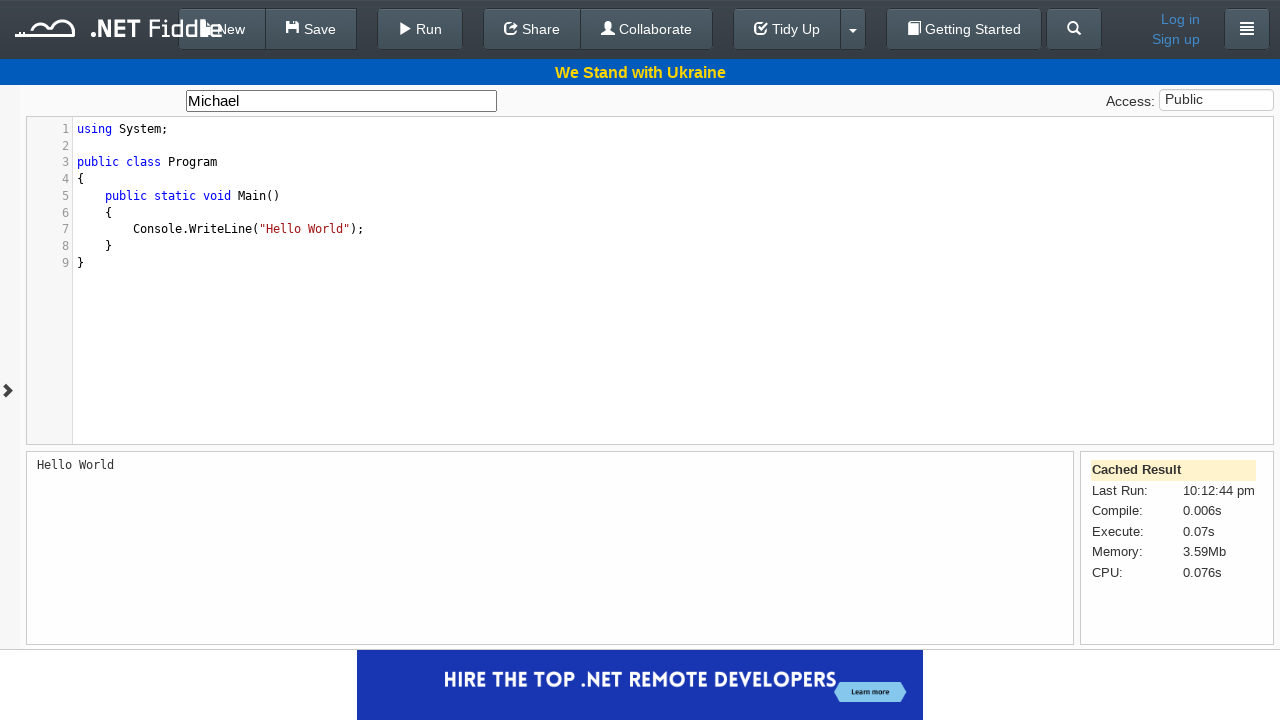